Tests a Selenium practice page by clicking buttons, verifying text content, and interacting with checkboxes and links

Starting URL: https://savkk.github.io/selenium-practice/

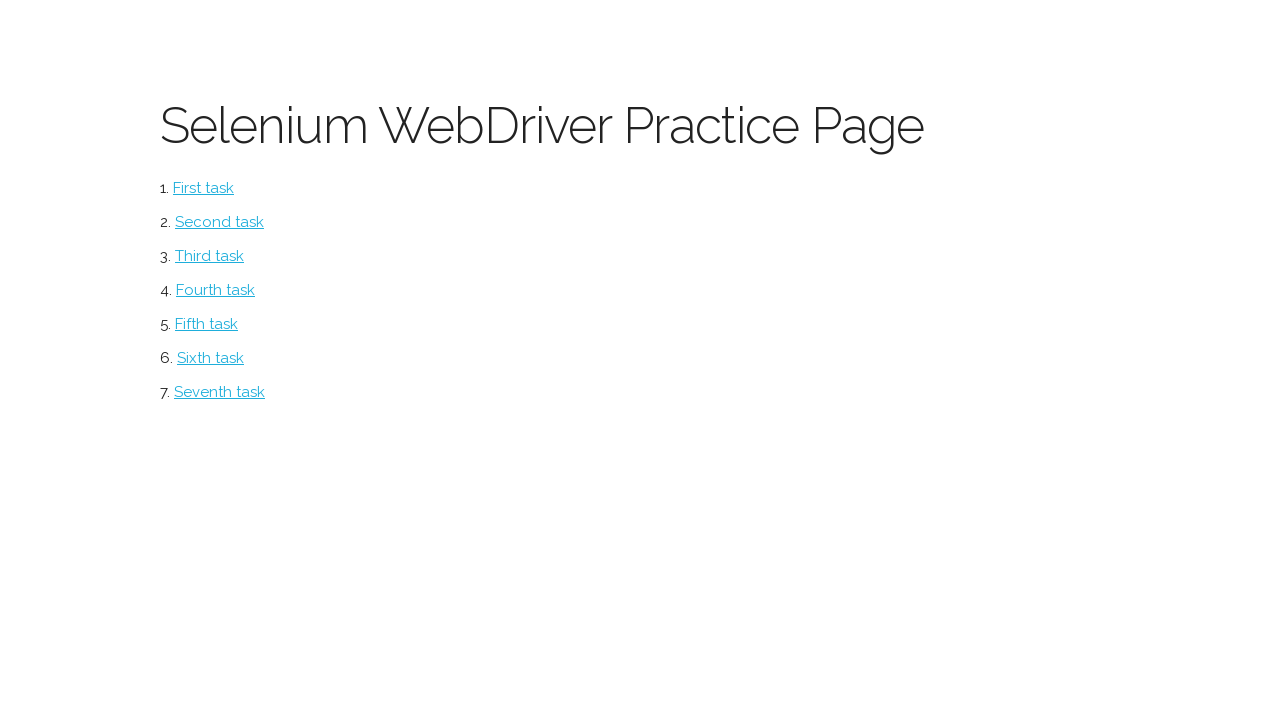

Clicked the main button at (204, 188) on #button
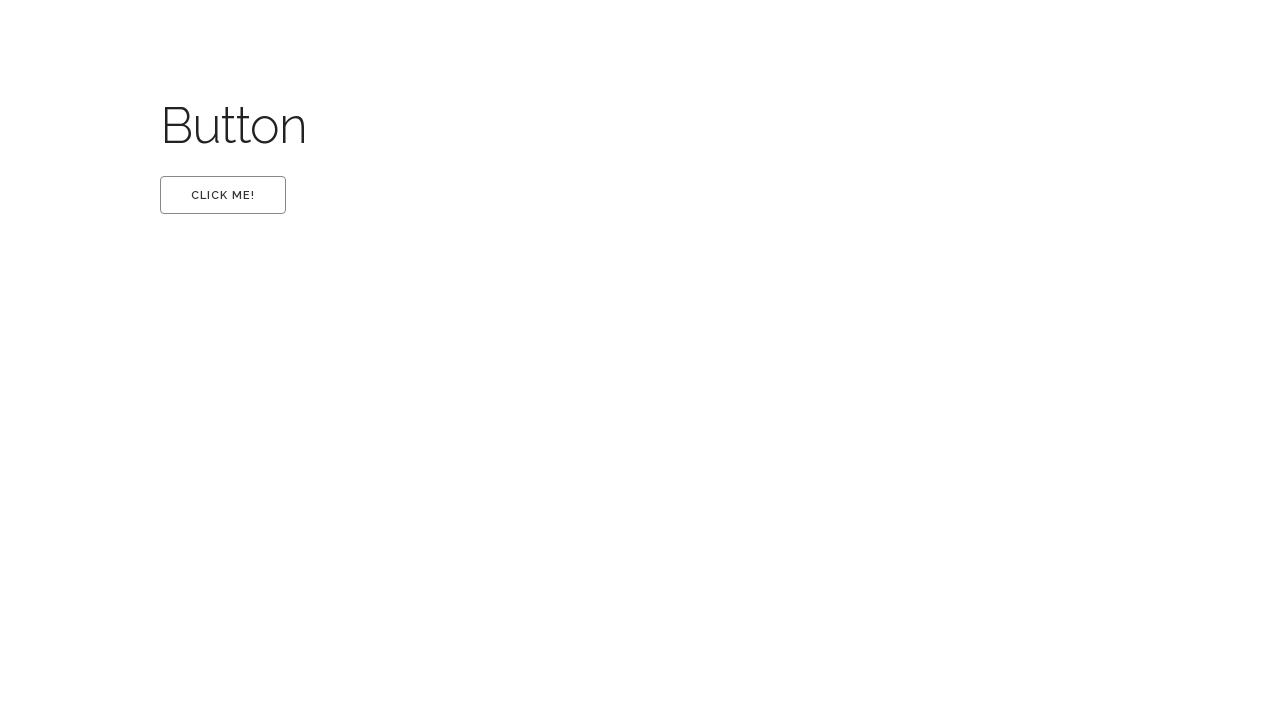

Clicked the first option at (223, 195) on #first
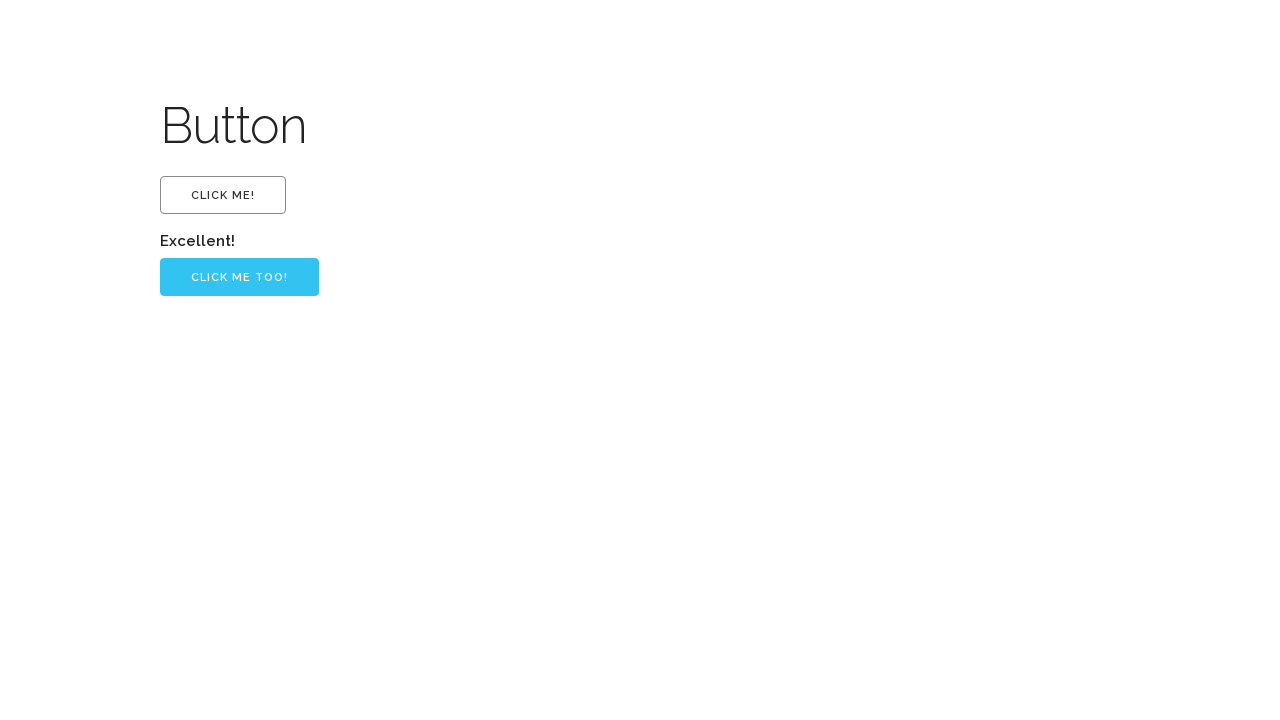

Located the 'Excellent!' label
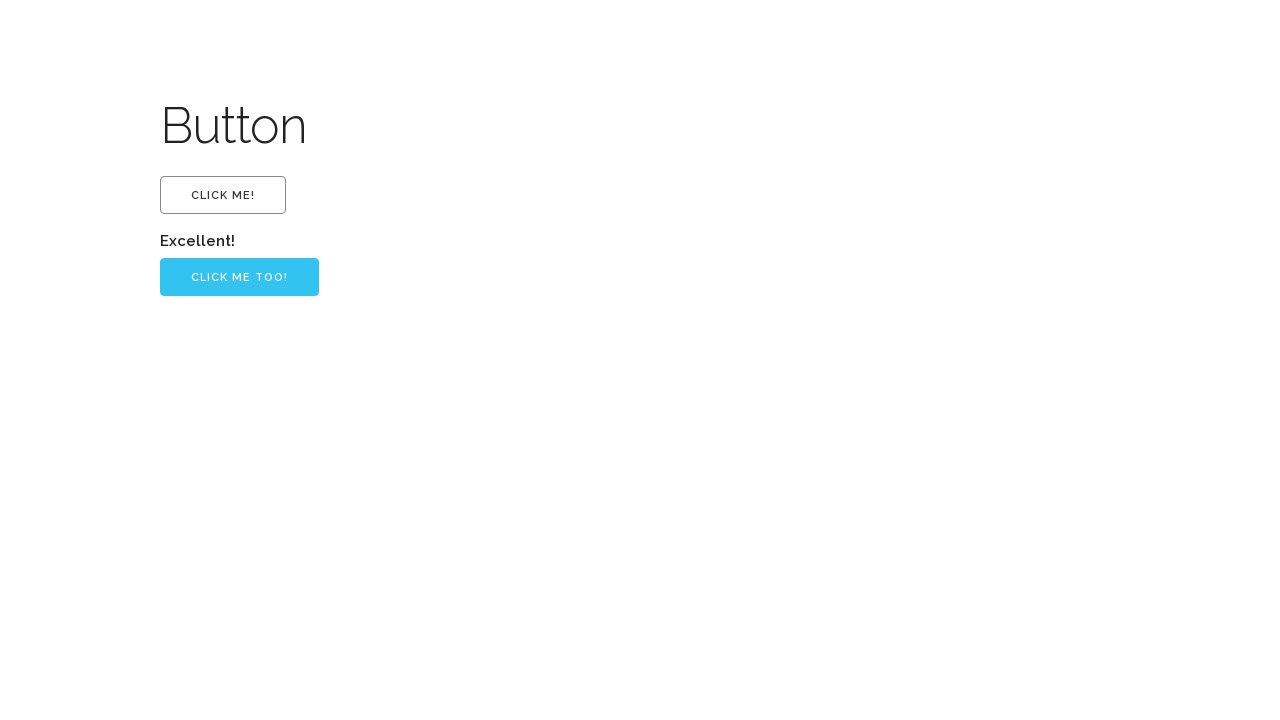

Verified 'Excellent!' text is displayed
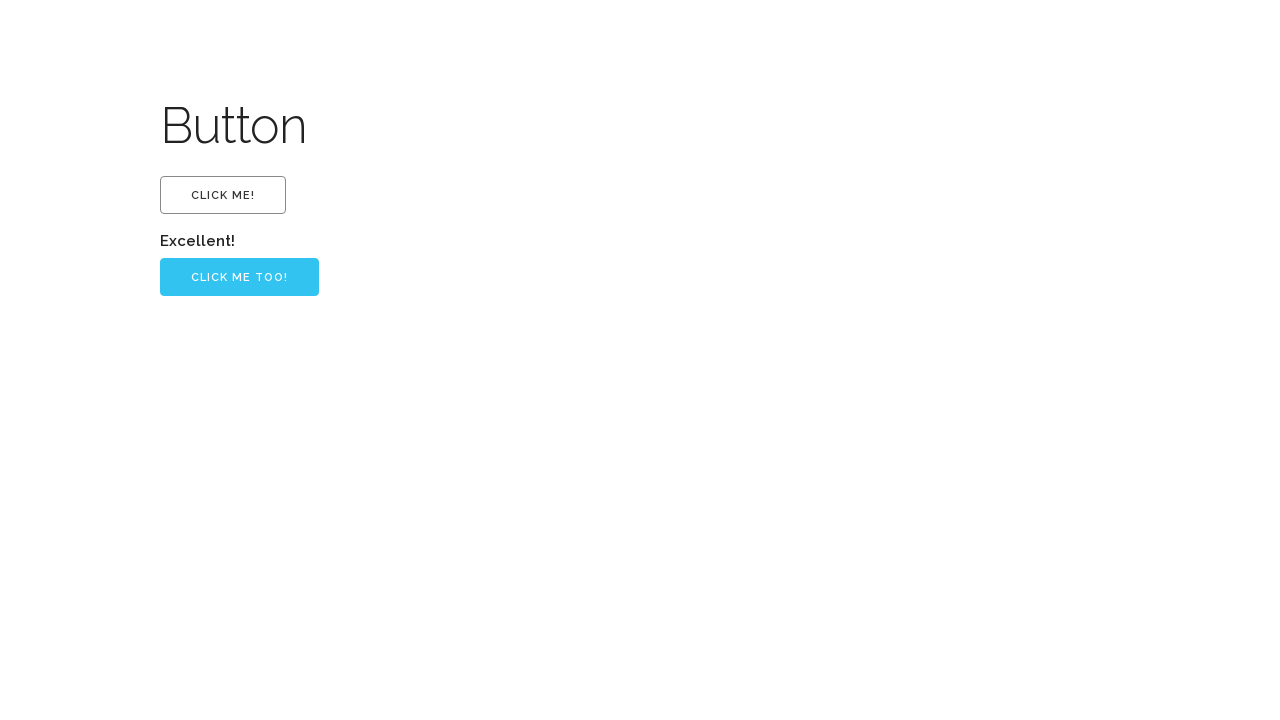

Clicked the primary button at (240, 277) on .button-primary
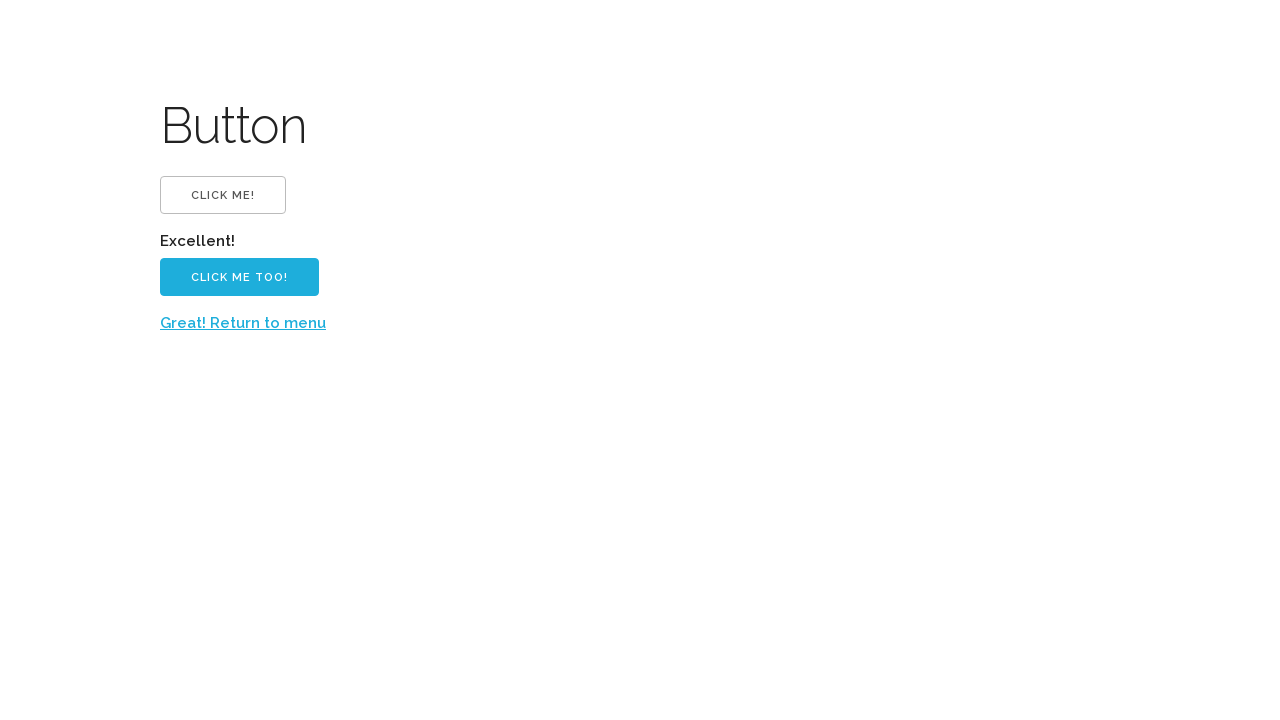

Clicked the 'Great! Return to menu' link at (243, 323) on text=Great! Return to menu
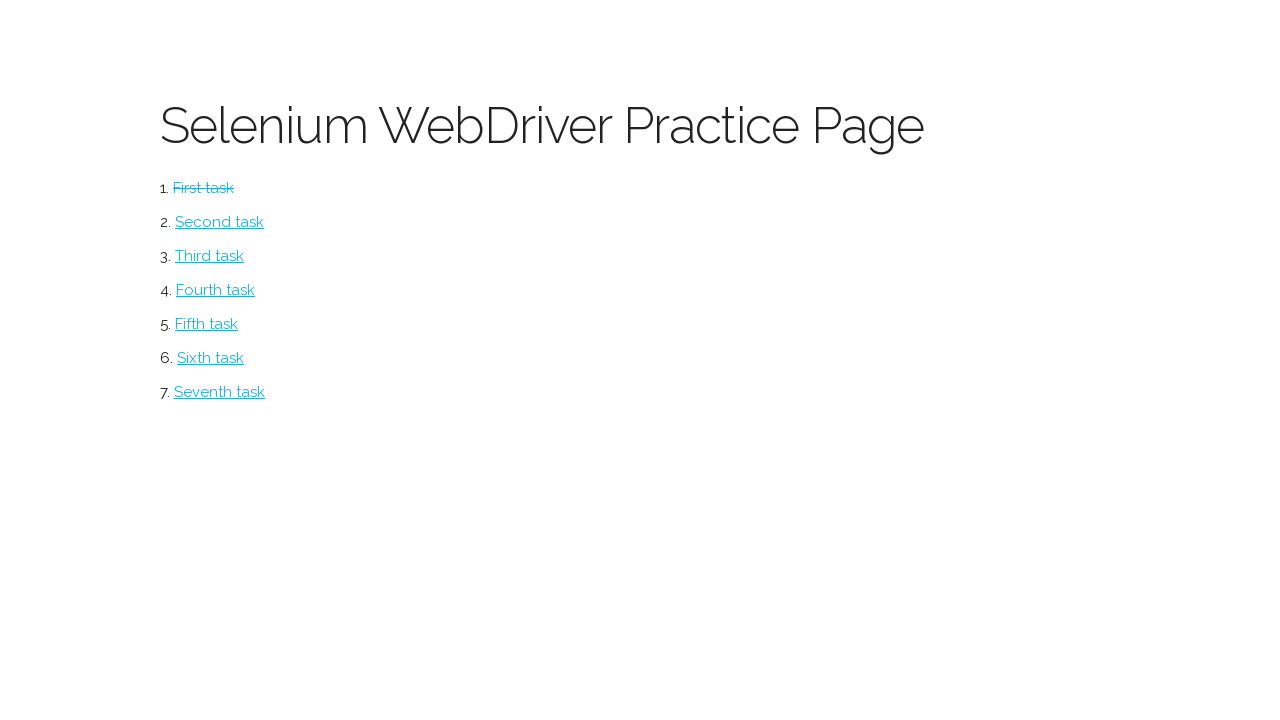

Clicked the checkbox at (220, 222) on #checkbox
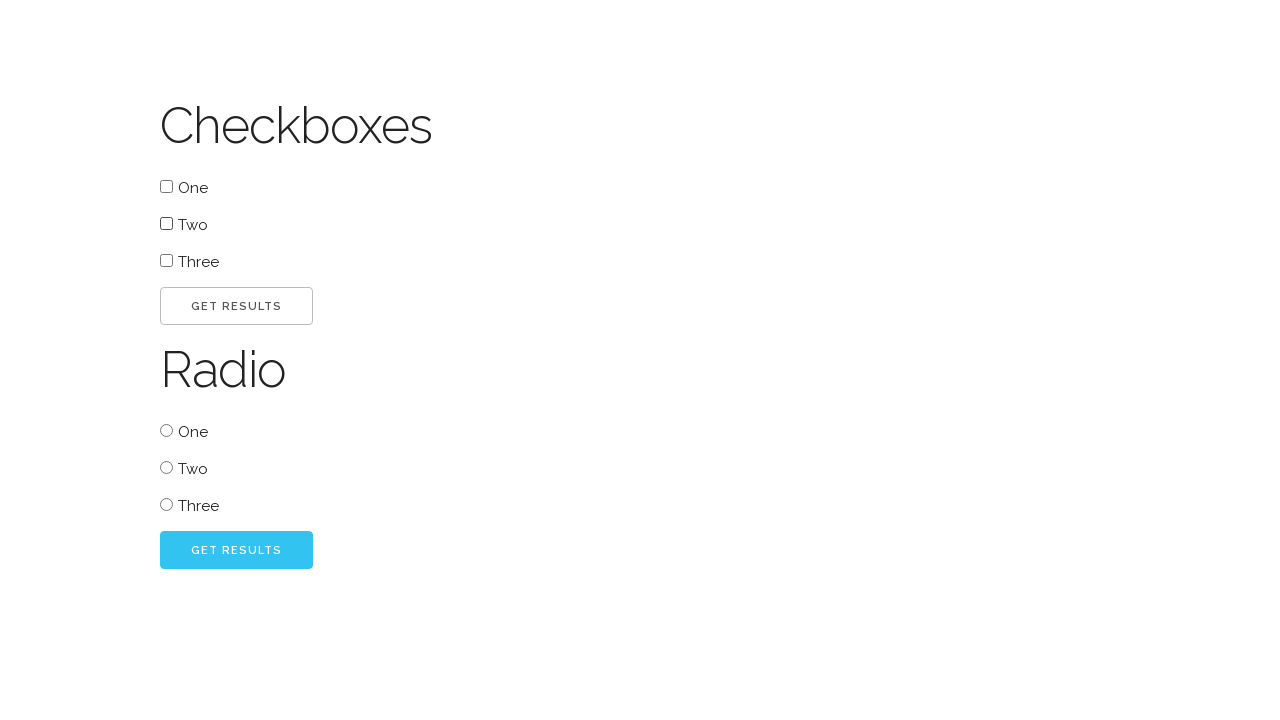

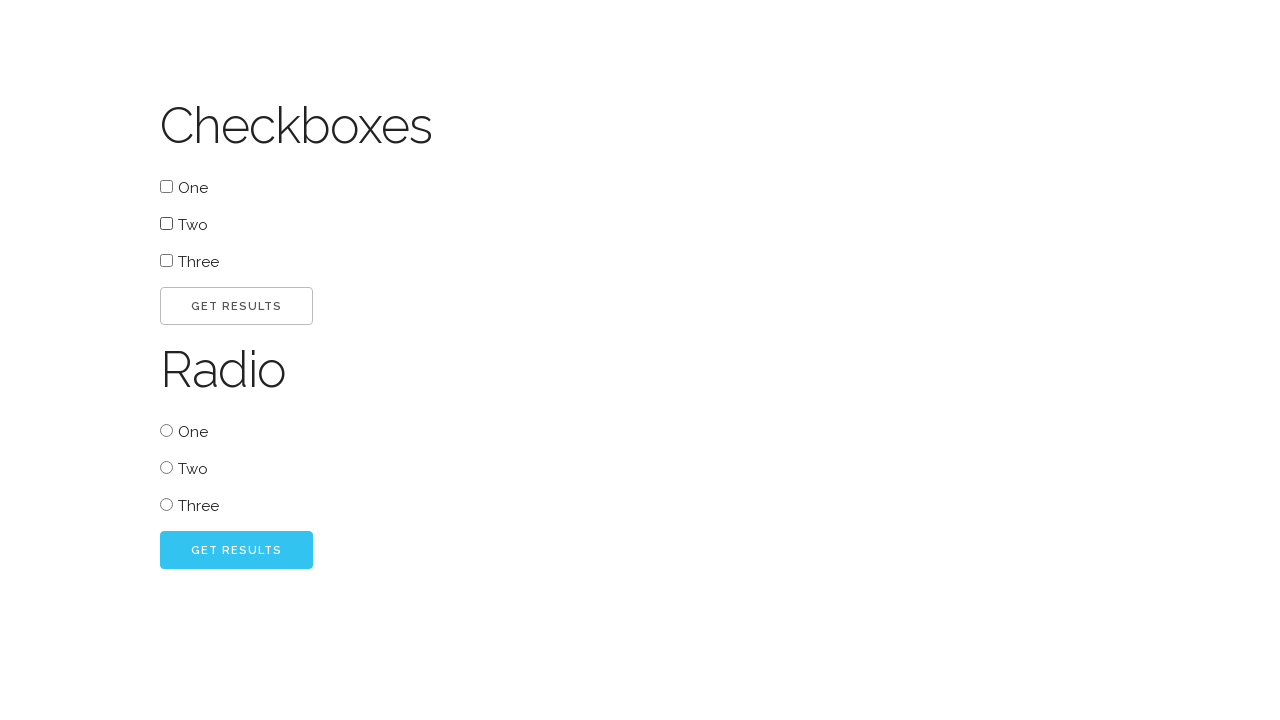